Navigates to an Angular demo application and clicks on the library navigation button to access the library section

Starting URL: https://www.rahulshettyacademy.com/angularAppdemo/

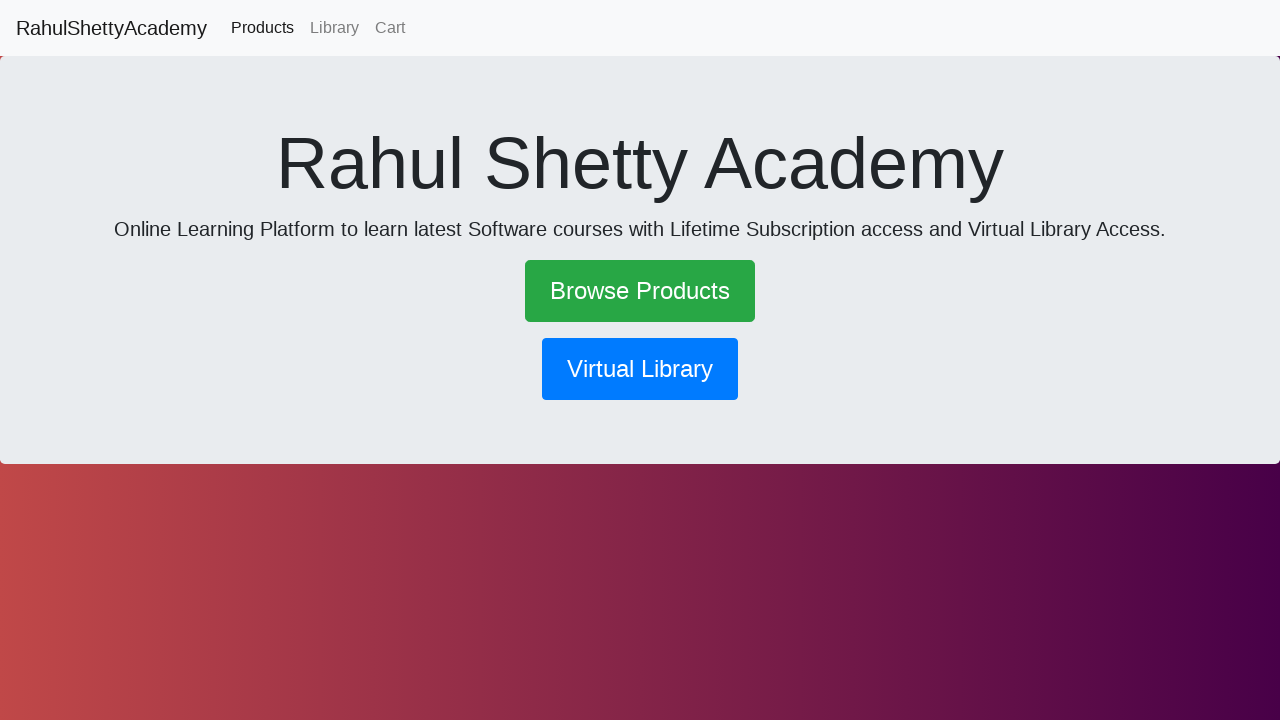

Clicked on the Library navigation button at (640, 369) on button[routerlink='/library']
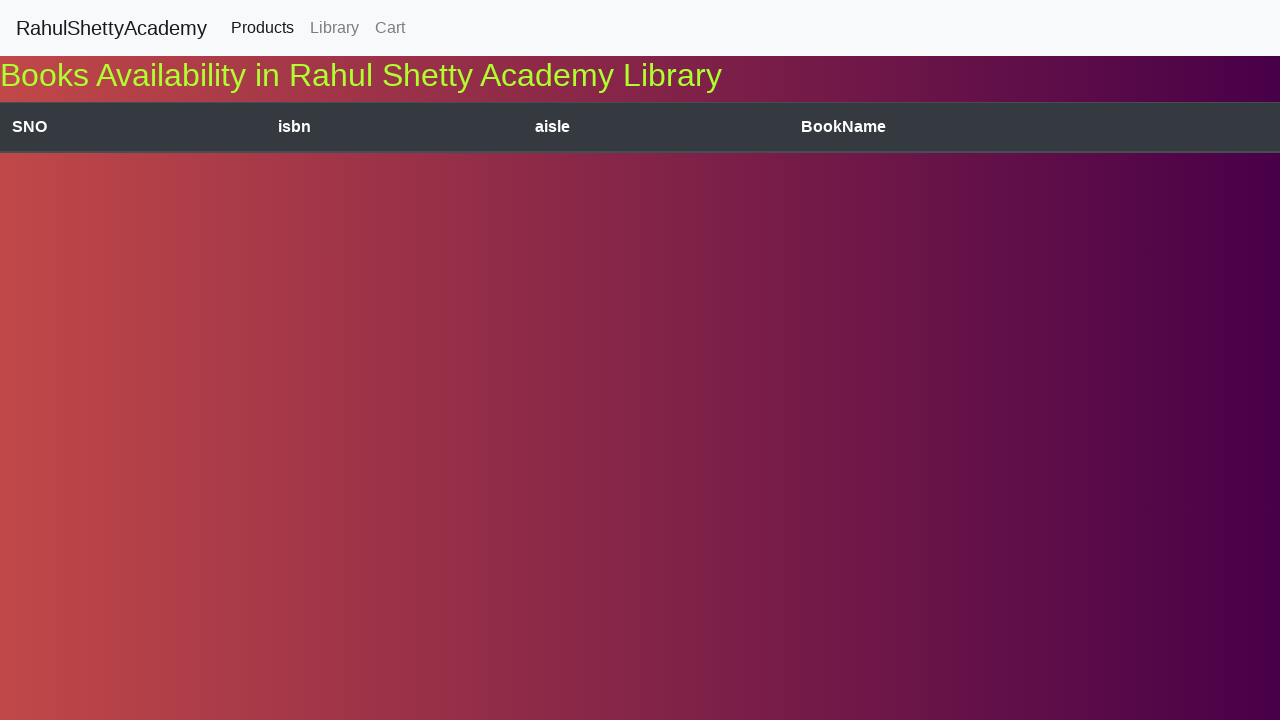

Waited for navigation to complete and network to be idle
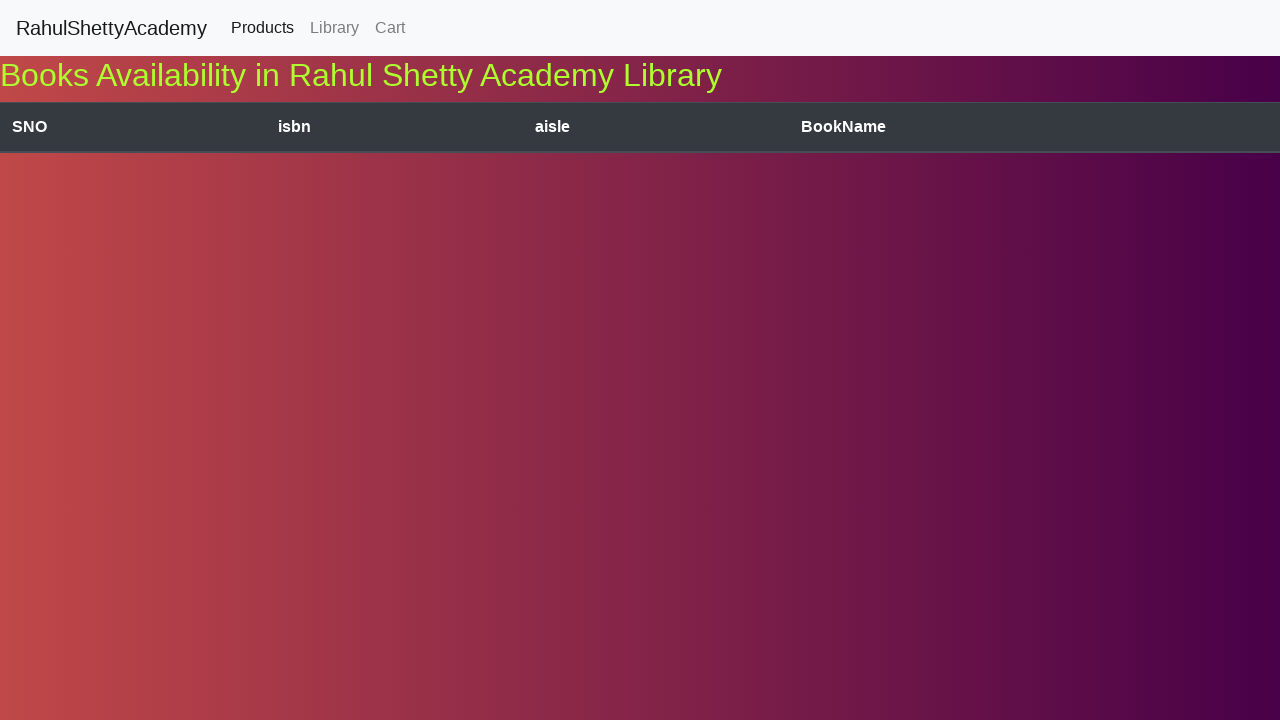

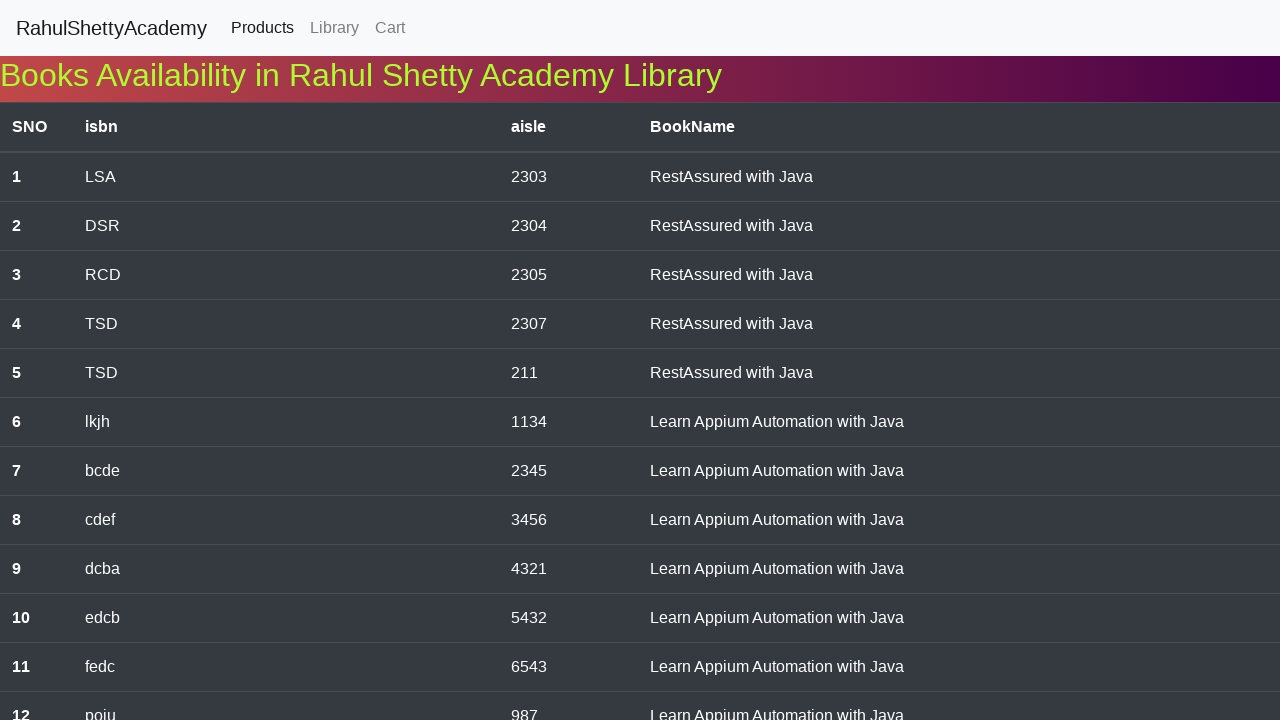